Tests various form elements on a flight booking page including static/dynamic dropdowns, passenger selection, origin/destination selection, auto-suggest fields, radio buttons and checkboxes

Starting URL: https://rahulshettyacademy.com/dropdownsPractise/

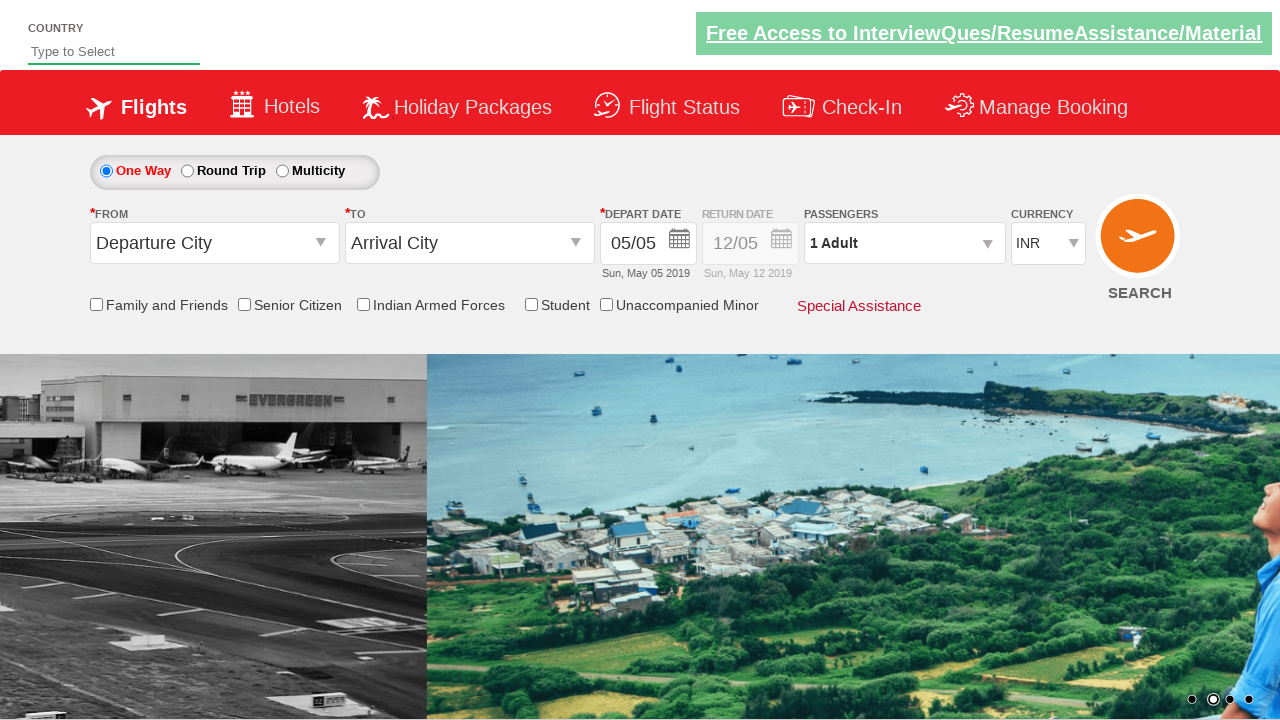

Selected AED from currency dropdown by label on #ctl00_mainContent_DropDownListCurrency
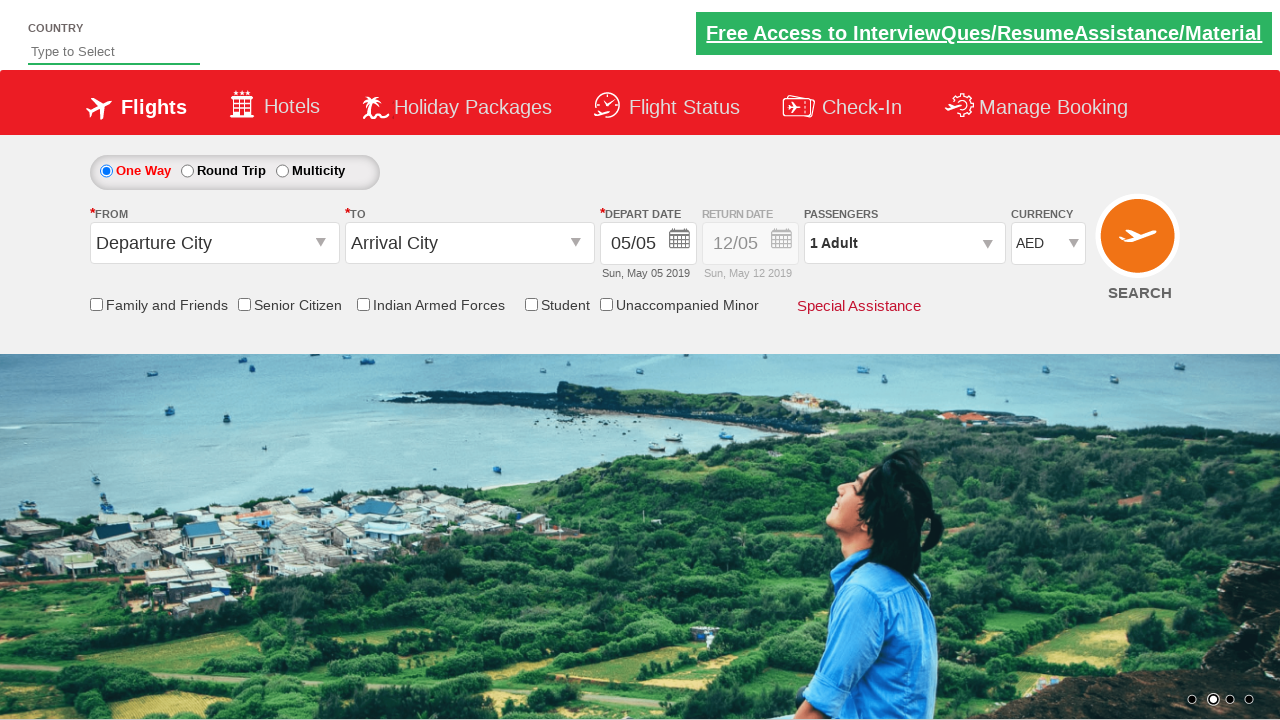

Selected USD from currency dropdown by value on #ctl00_mainContent_DropDownListCurrency
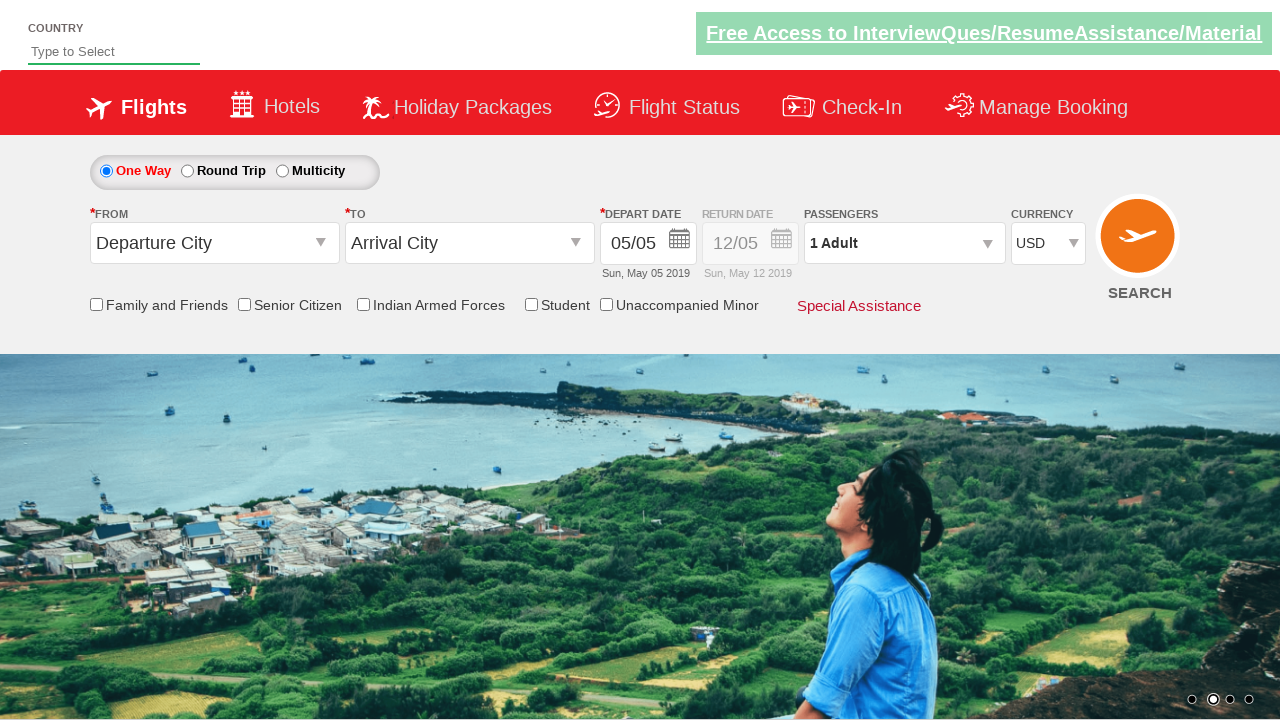

Selected currency dropdown option at index 1 on #ctl00_mainContent_DropDownListCurrency
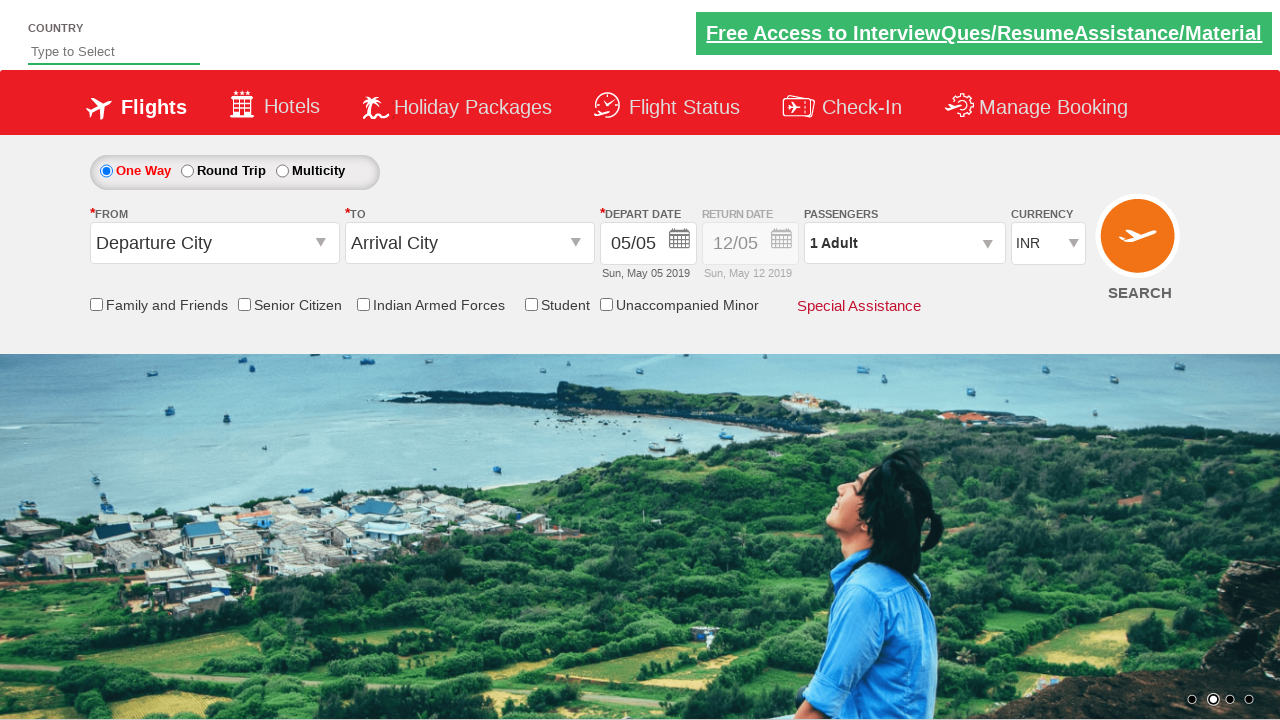

Opened passenger information dropdown at (904, 243) on #divpaxinfo
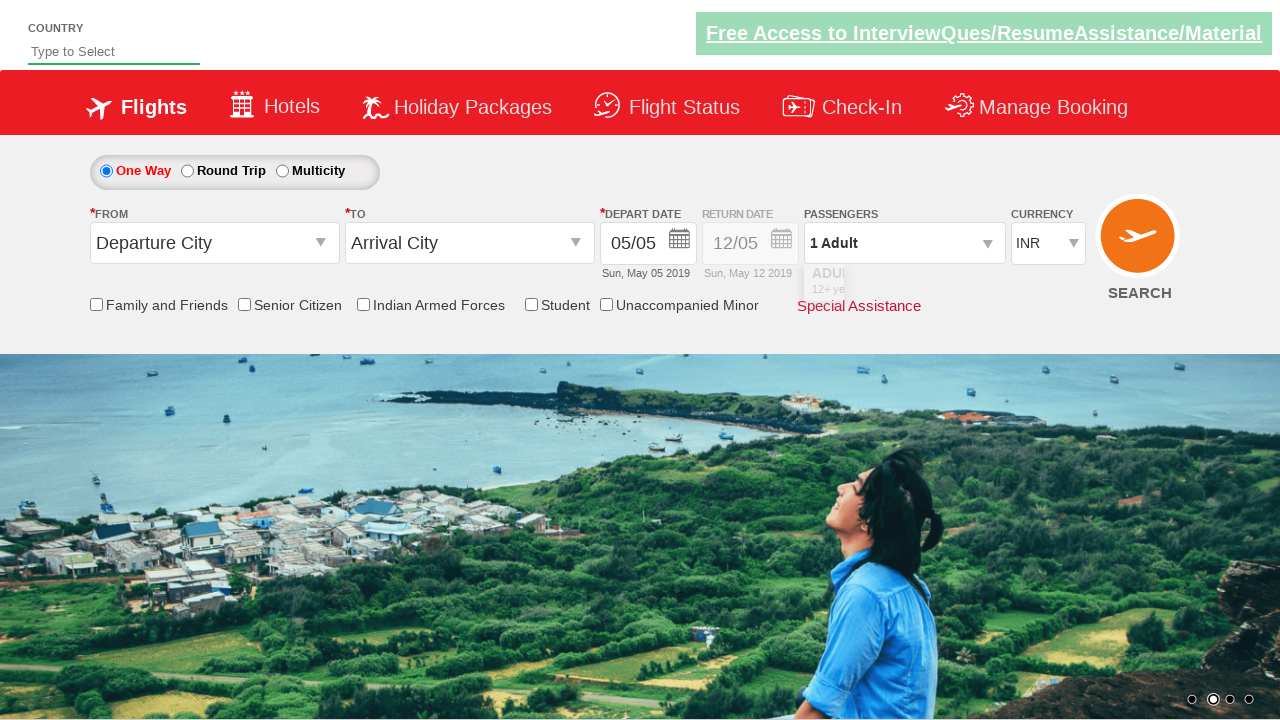

Added adult passenger 1 at (982, 288) on #hrefIncAdt
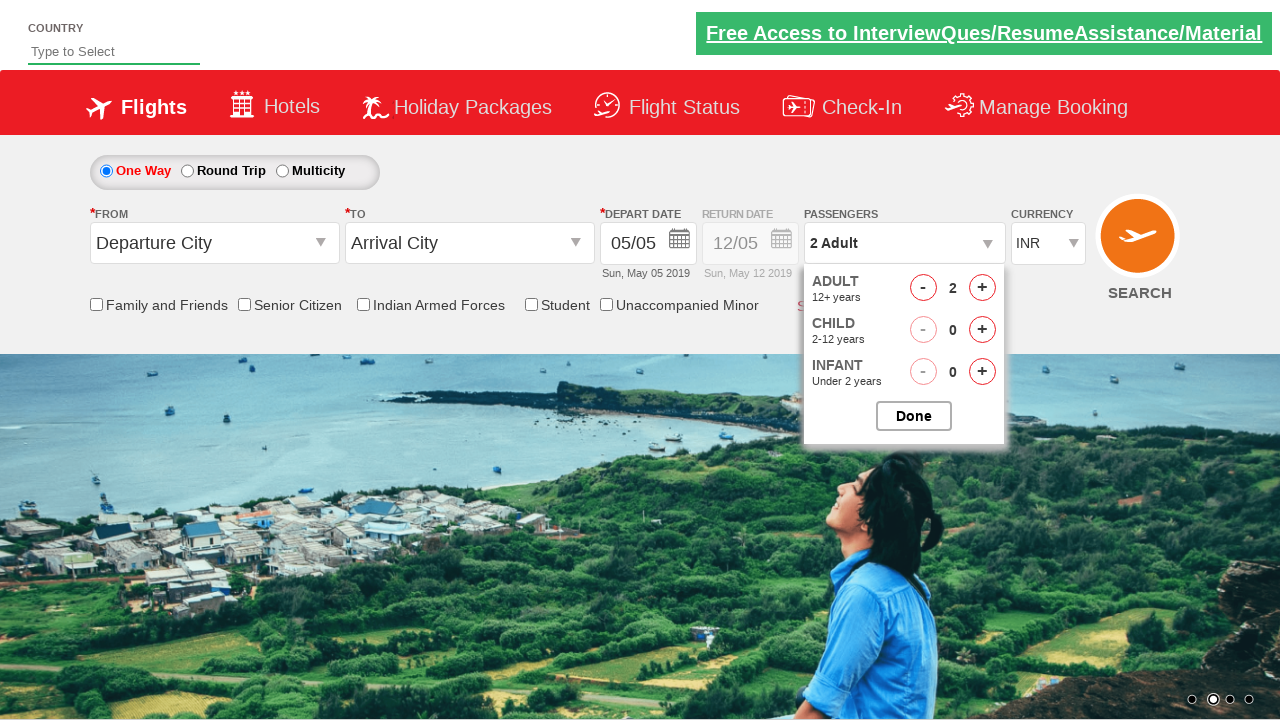

Added adult passenger 2 at (982, 288) on #hrefIncAdt
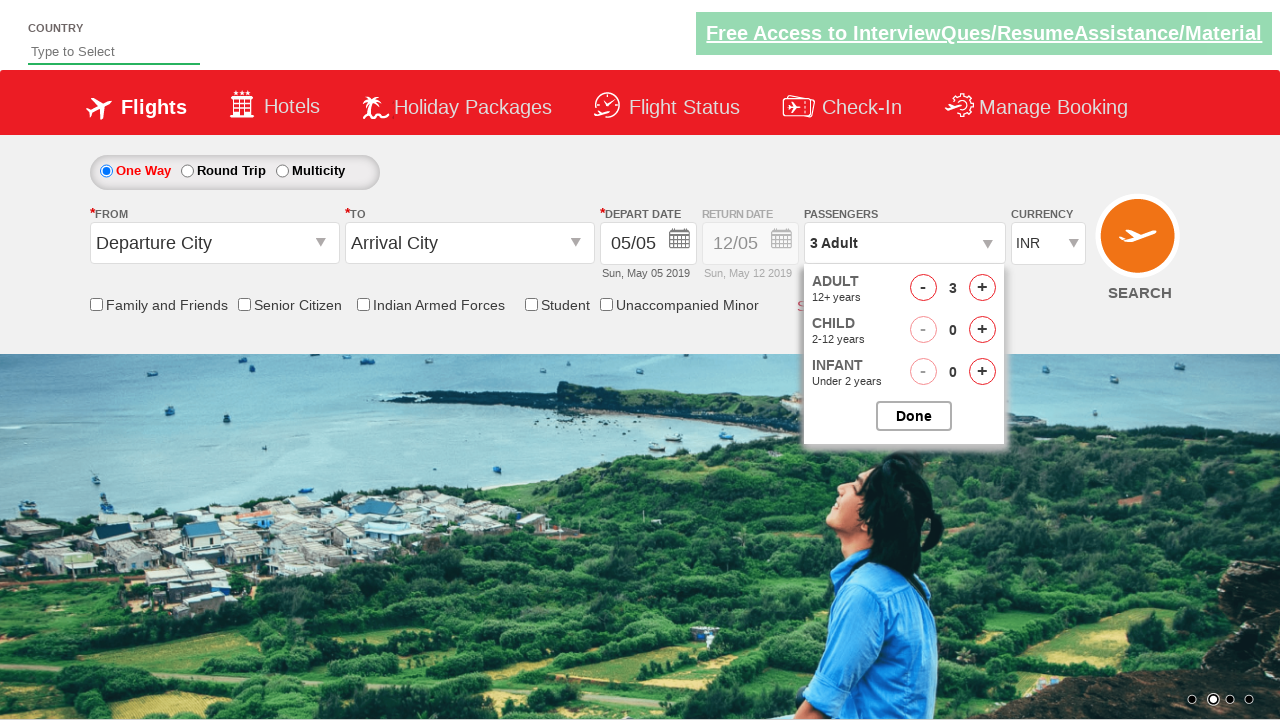

Added adult passenger 3 at (982, 288) on #hrefIncAdt
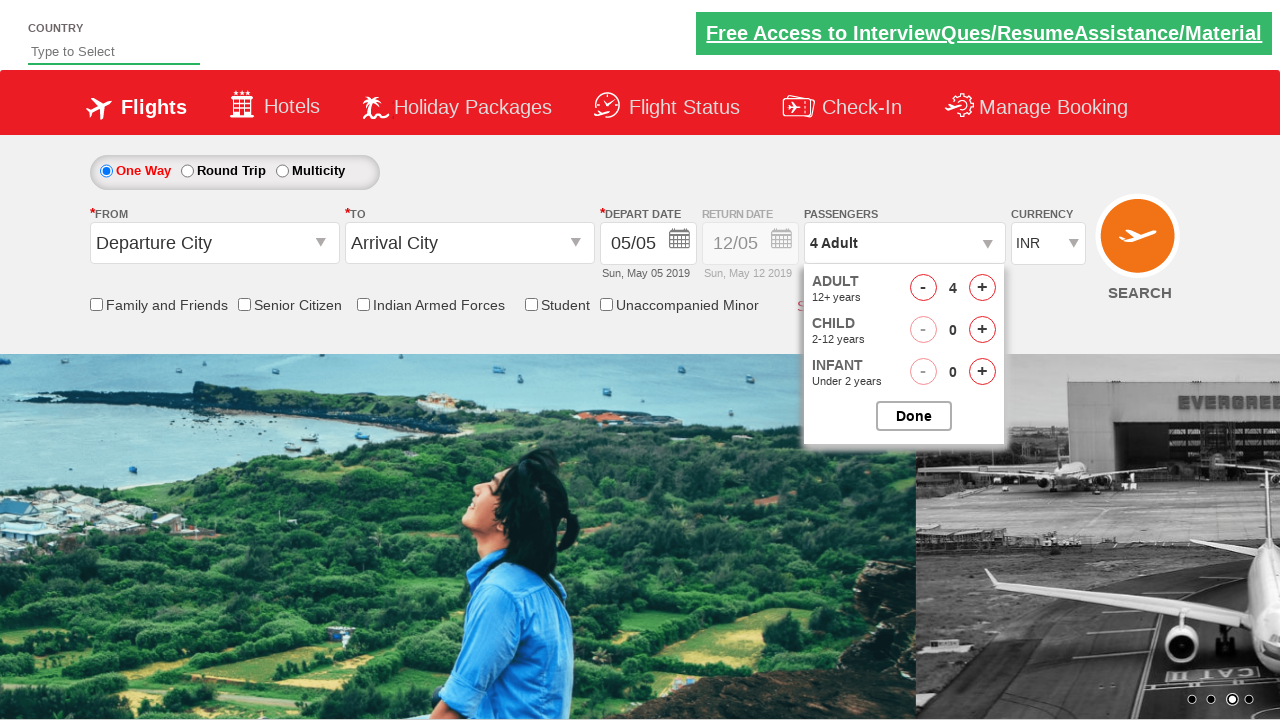

Added adult passenger 4 at (982, 288) on #hrefIncAdt
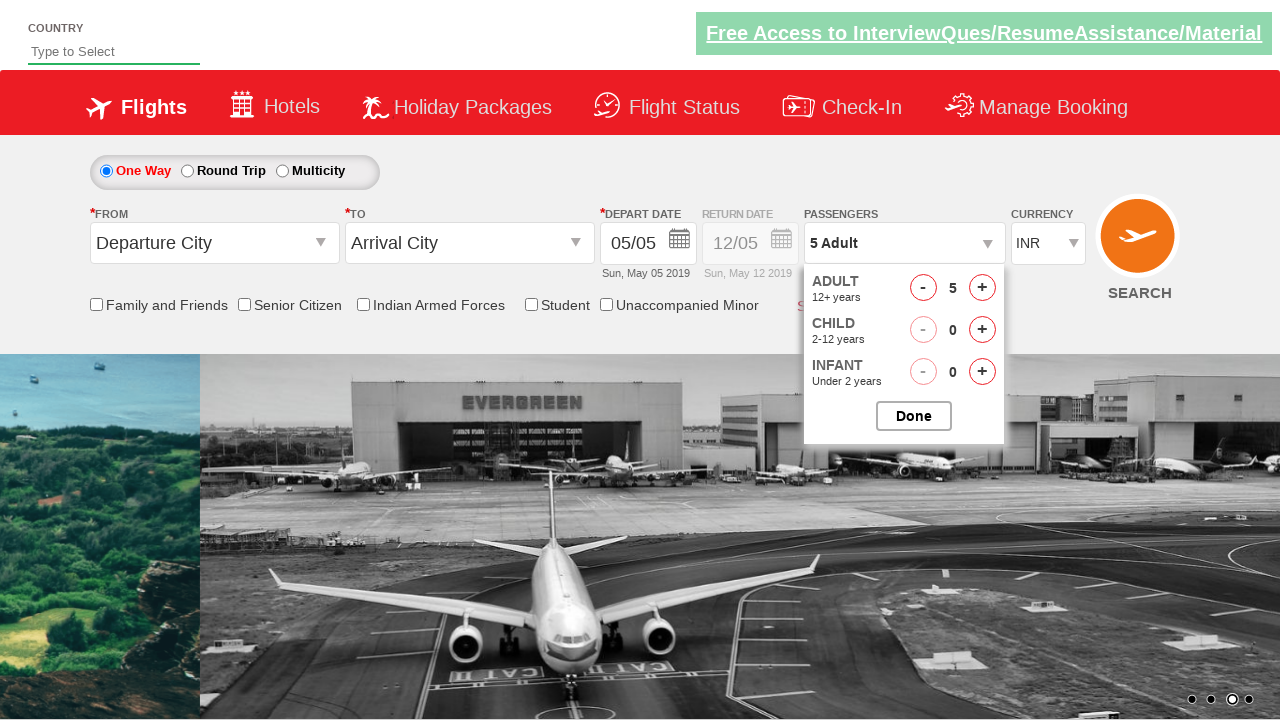

Added adult passenger 5 at (982, 288) on #hrefIncAdt
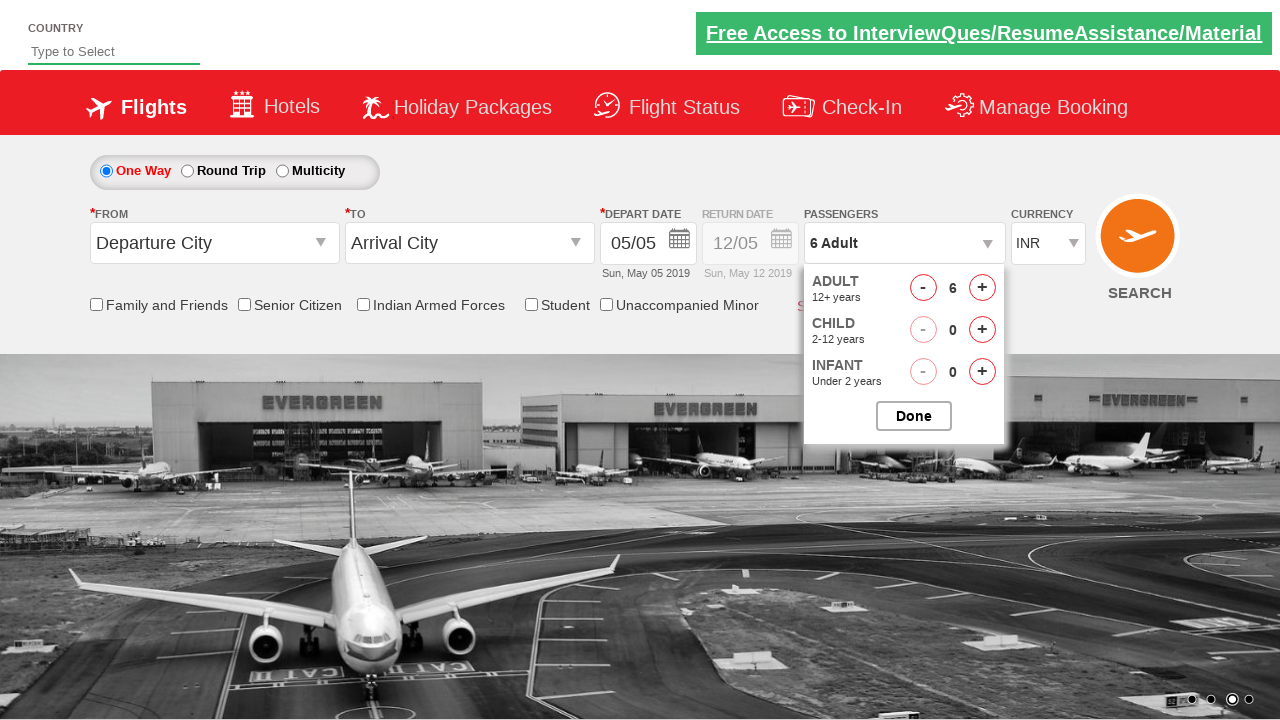

Added child passenger 1 at (982, 330) on #hrefIncChd
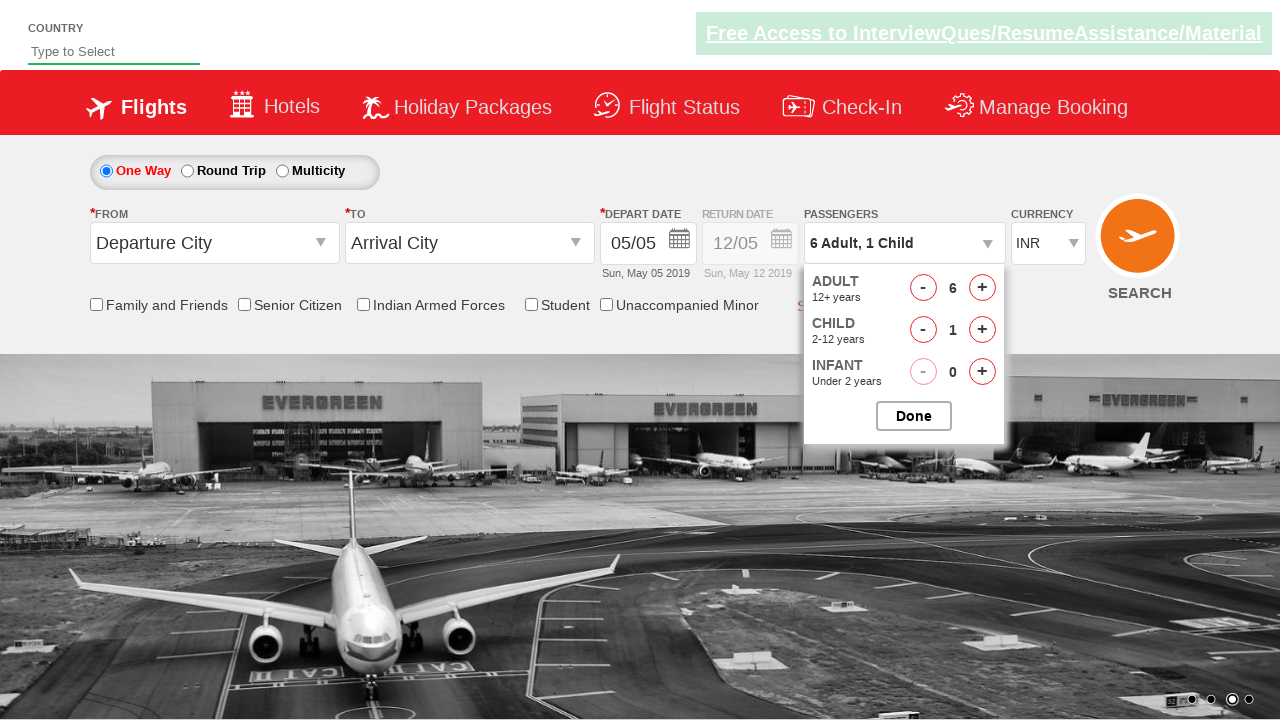

Added child passenger 2 at (982, 330) on #hrefIncChd
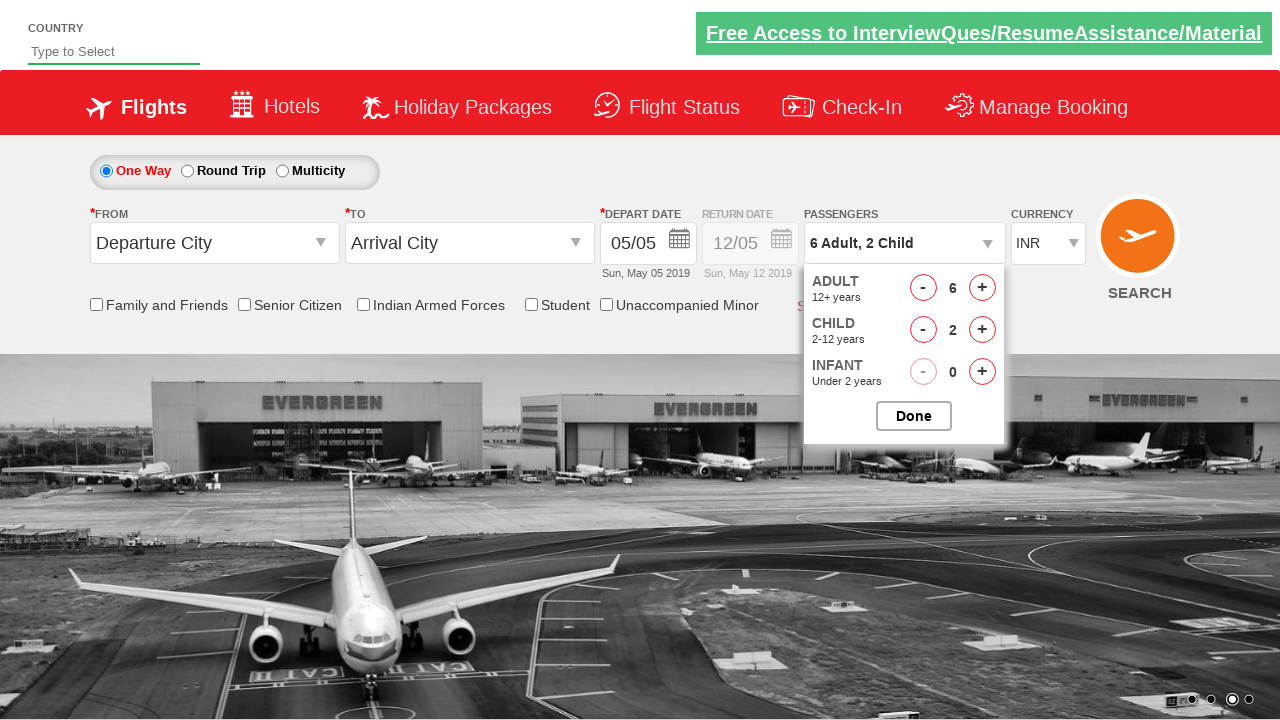

Added child passenger 3 at (982, 330) on #hrefIncChd
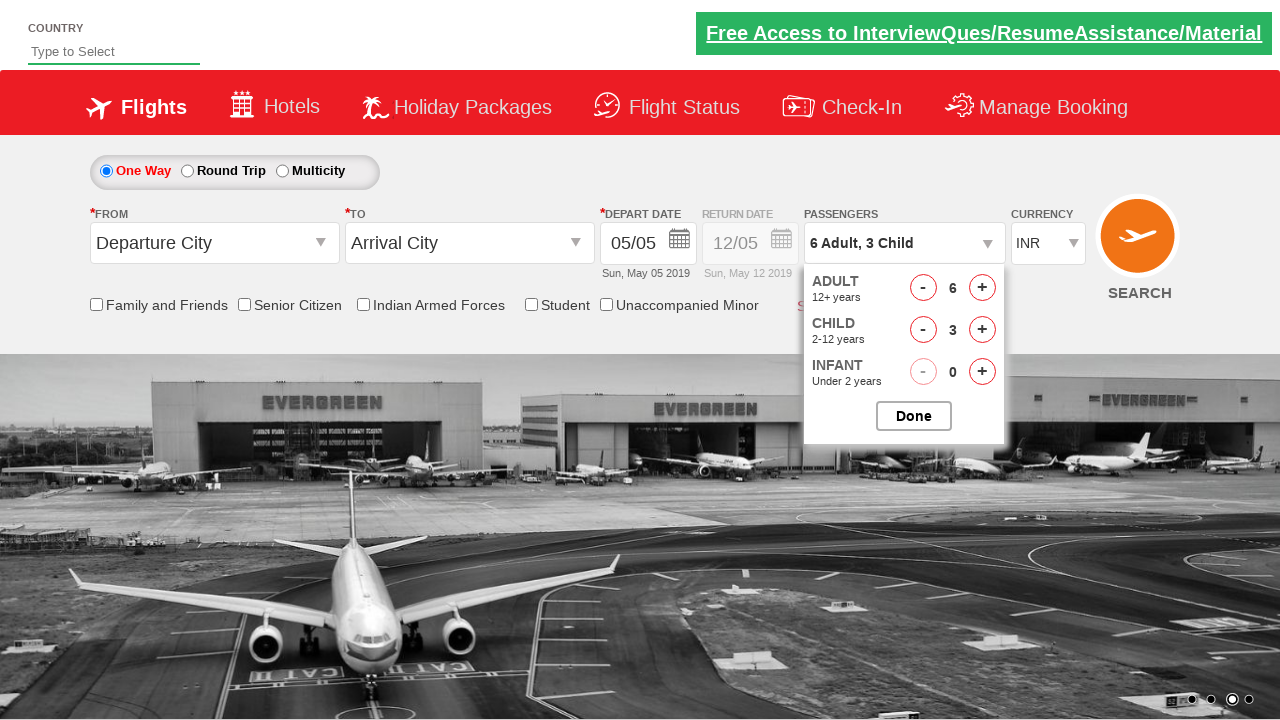

Decreased adult passenger count 1 at (923, 288) on #hrefDecAdt
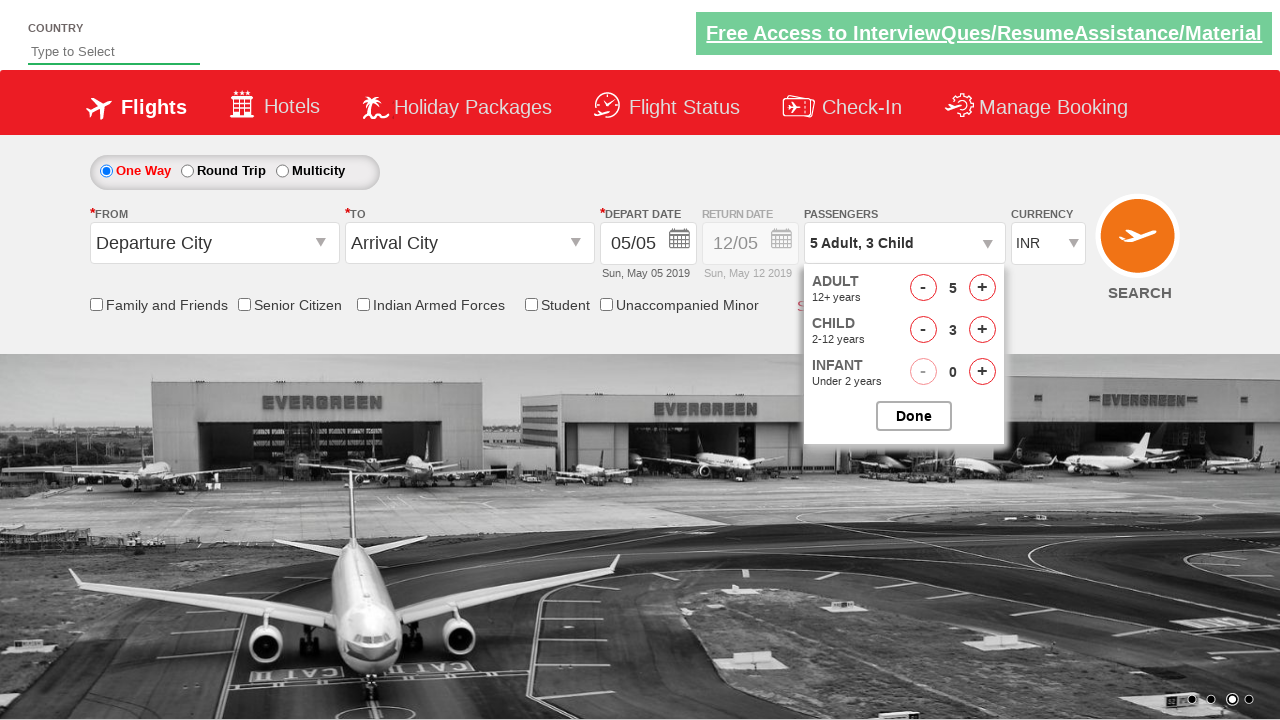

Decreased adult passenger count 2 at (923, 288) on #hrefDecAdt
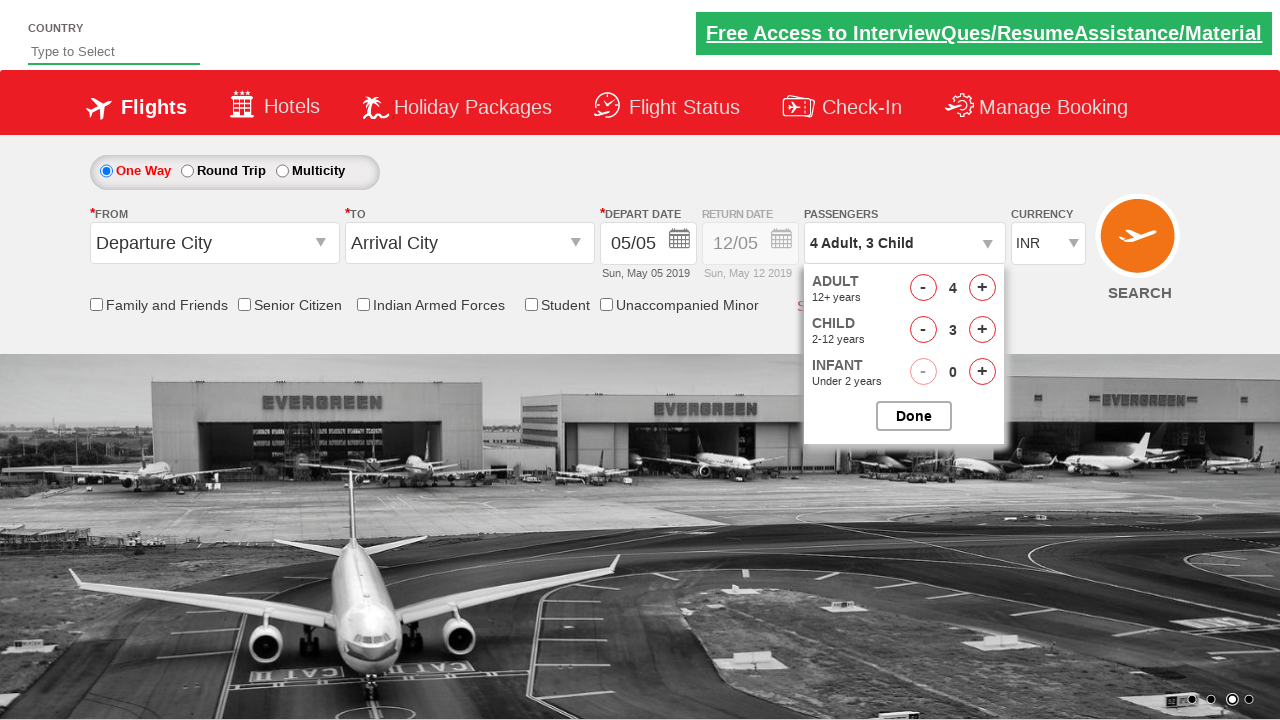

Decreased adult passenger count 3 at (923, 288) on #hrefDecAdt
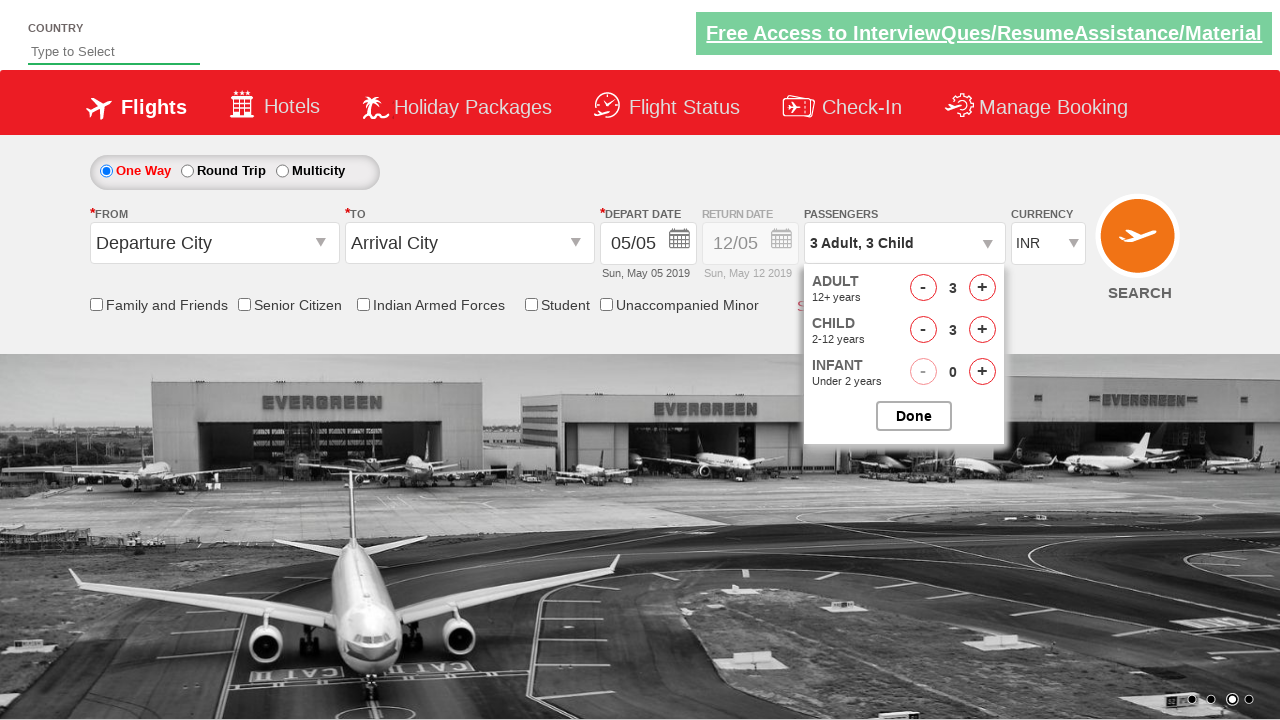

Closed passenger dropdown at (914, 416) on #btnclosepaxoption
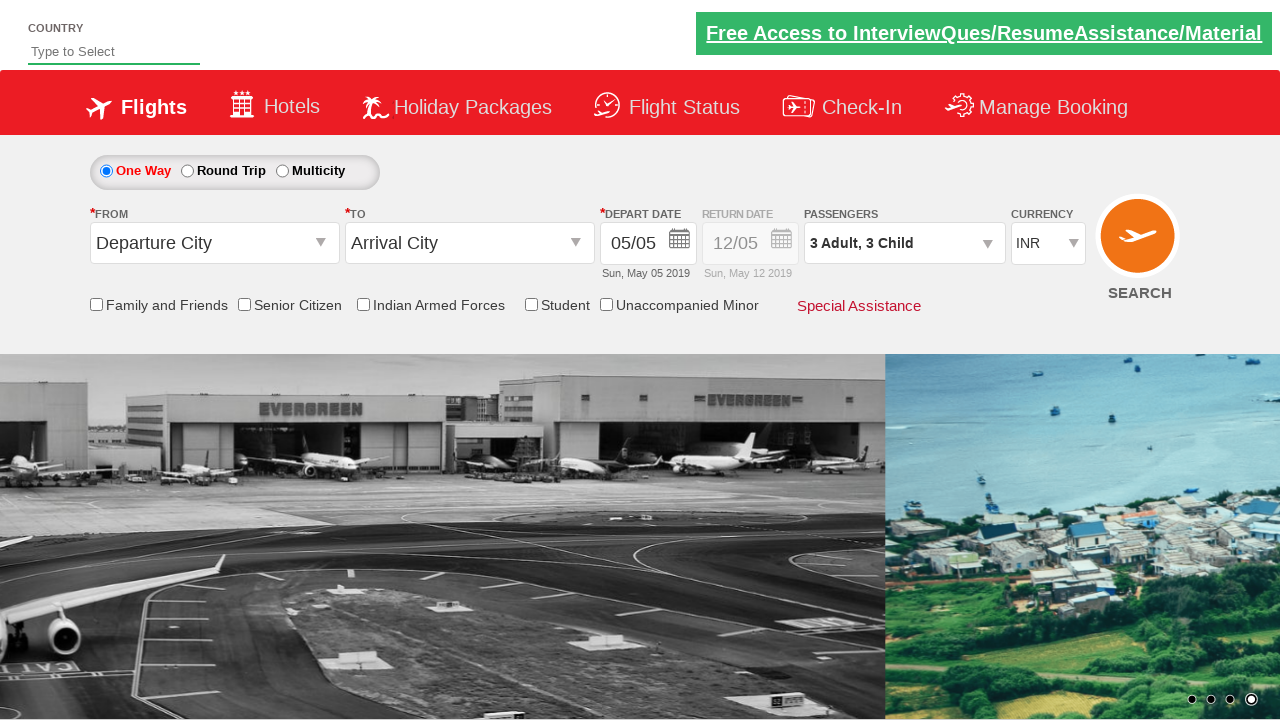

Clicked on departure city dropdown at (214, 243) on #ctl00_mainContent_ddl_originStation1_CTXT
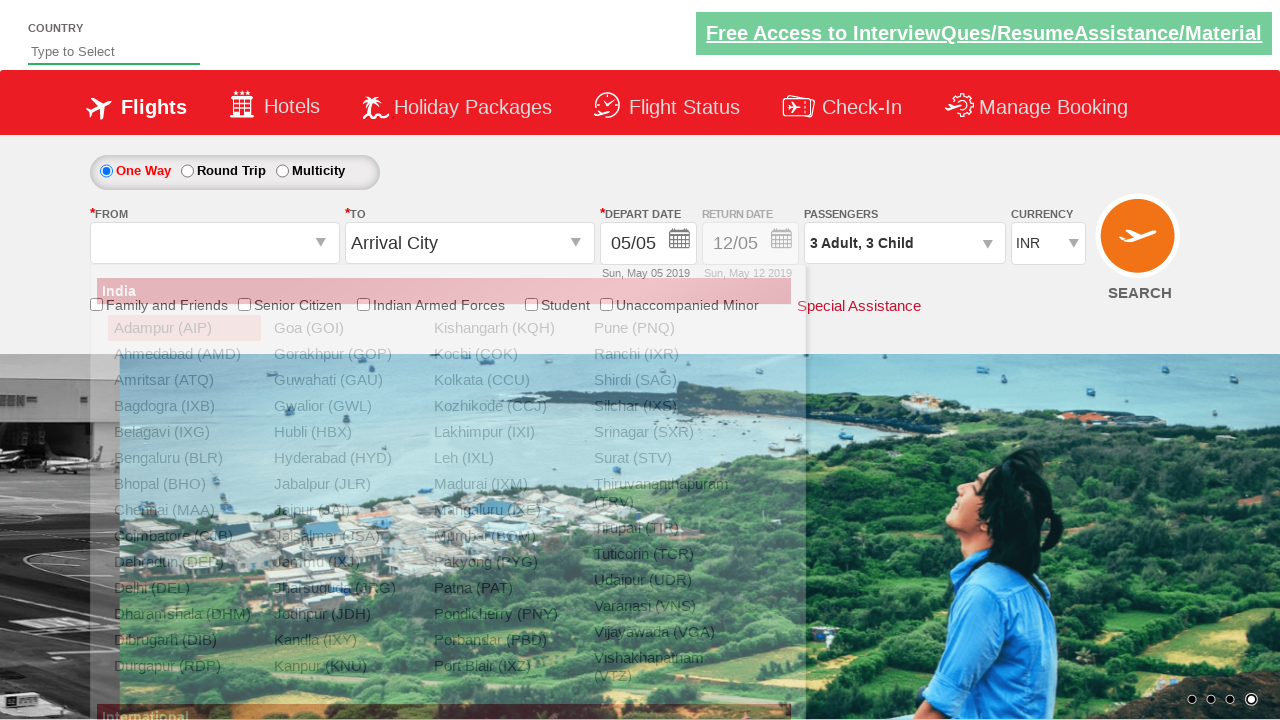

Selected Delhi (DEL) as departure city at (177, 588) on xpath=//div[@id='dropdownGroup1']//child::div[@class='dropdownDiv']//child::ul[1
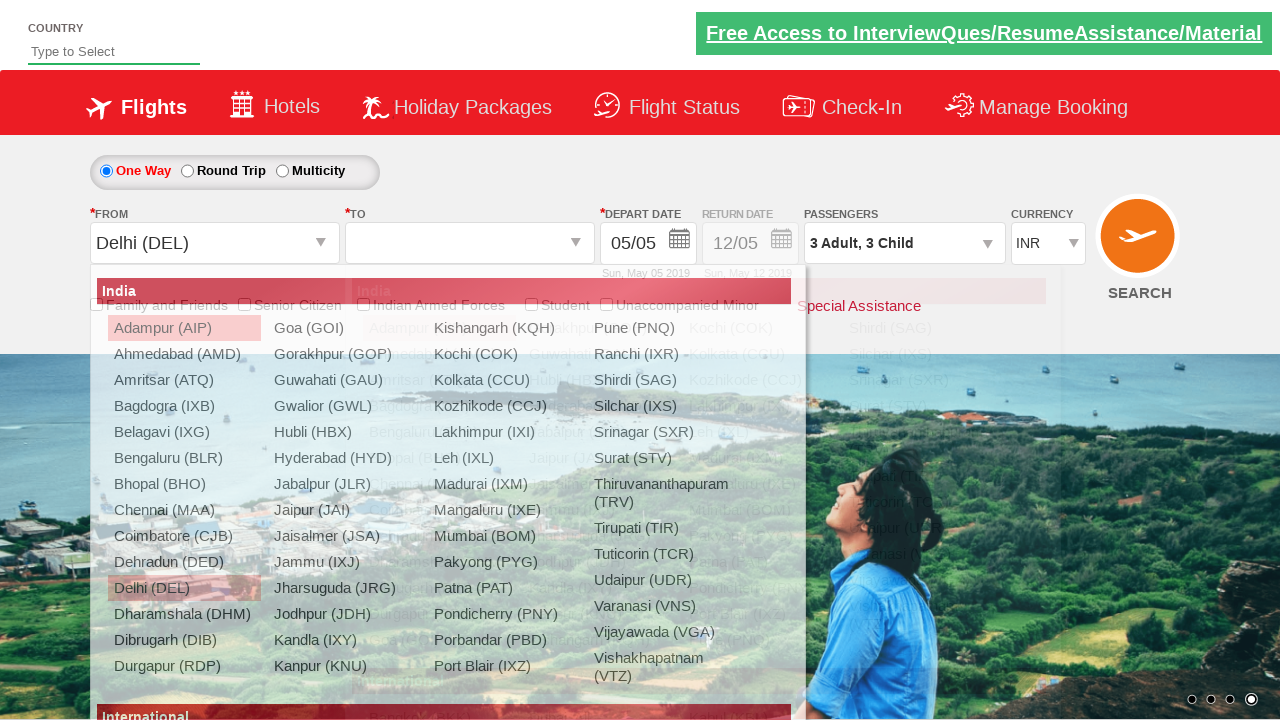

Selected Chennai (MAA) as arrival city at (432, 484) on (//div[@id='dropdownGroup1']//child::div[@class='dropdownDiv']//child::ul[1])[2]
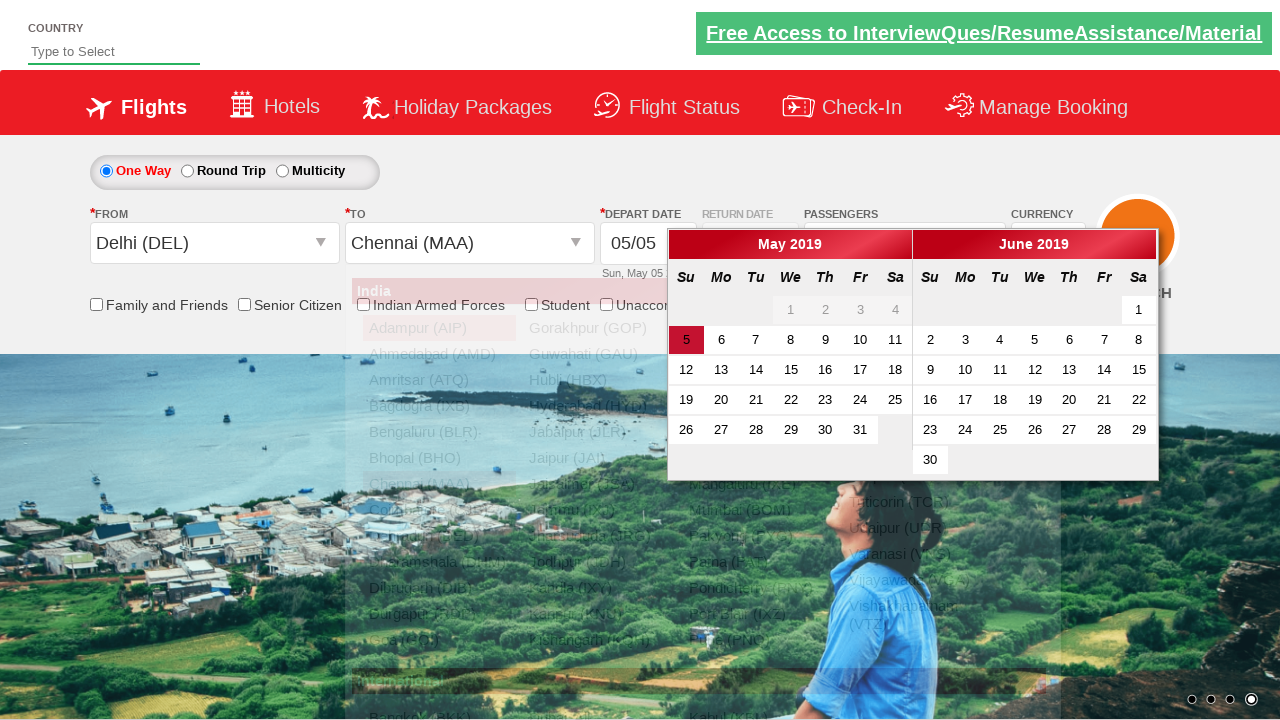

Filled auto-suggest country field with 'ind' on (//*[@id='autosuggest'])[1]
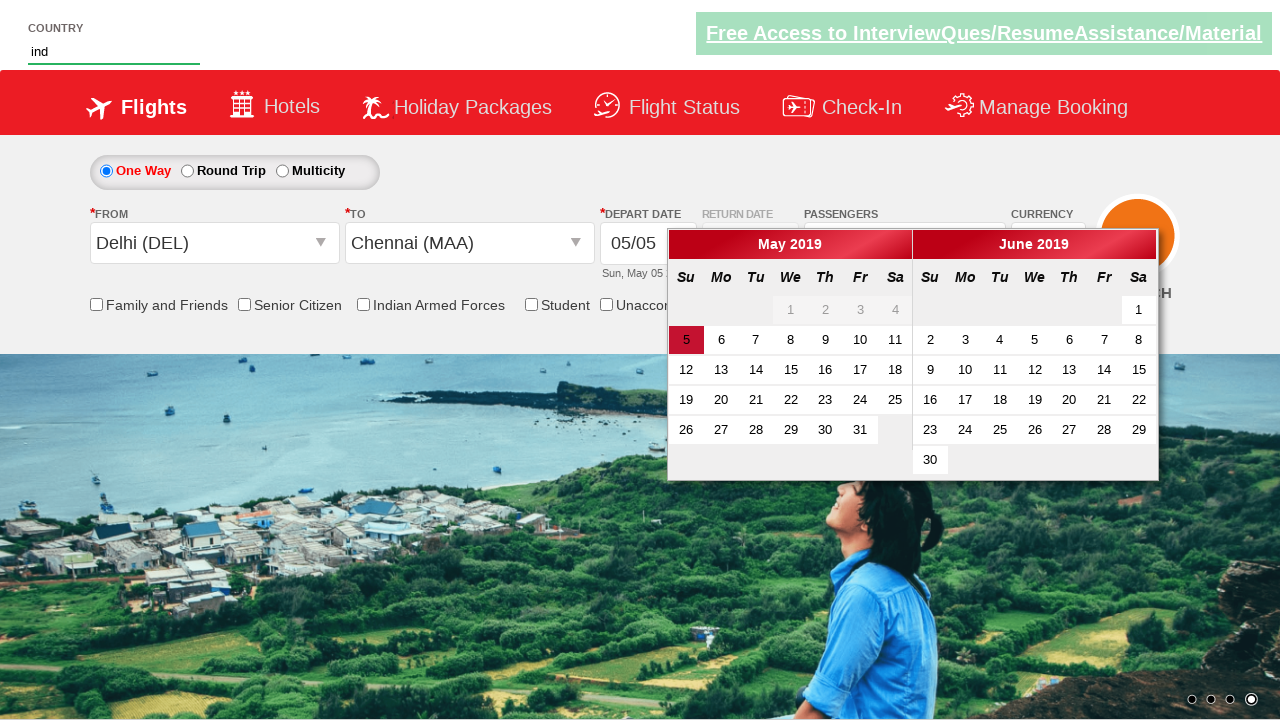

Waited for country suggestions to load
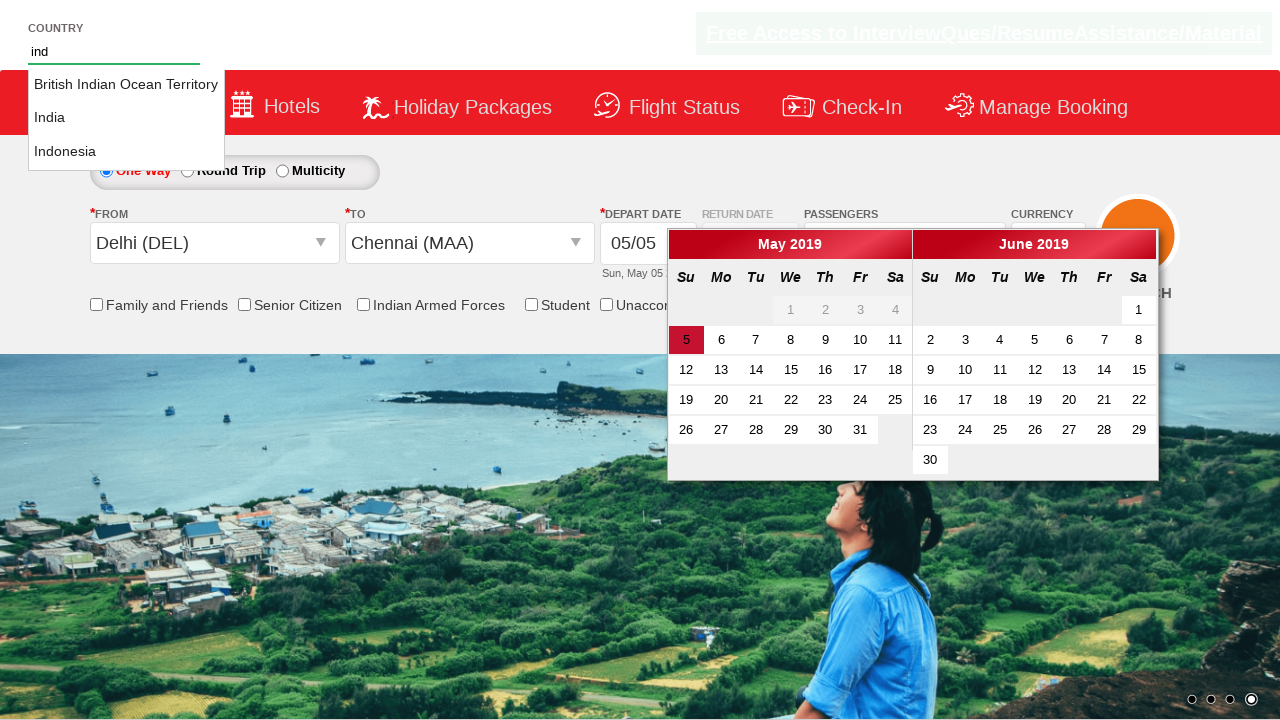

Selected Indonesia from country suggestions at (126, 152) on li[class='ui-menu-item'] a >> nth=2
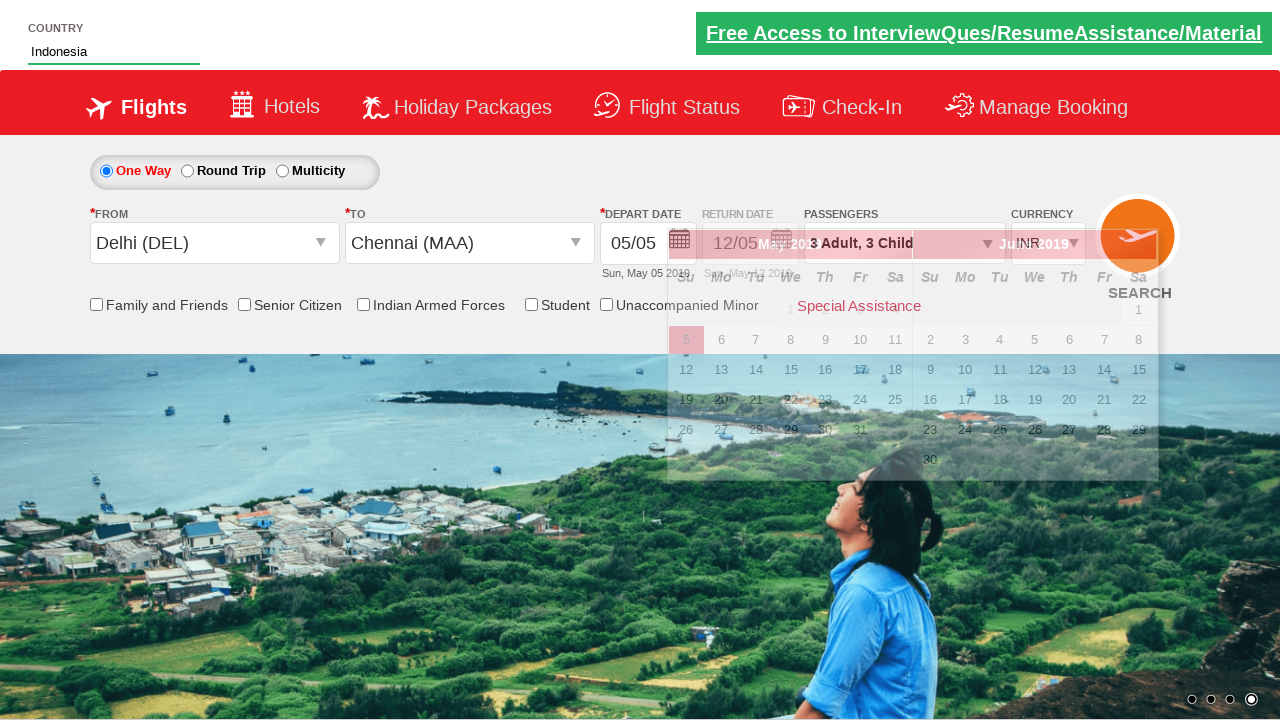

Selected one-way trip radio button at (106, 171) on #ctl00_mainContent_rbtnl_Trip_0
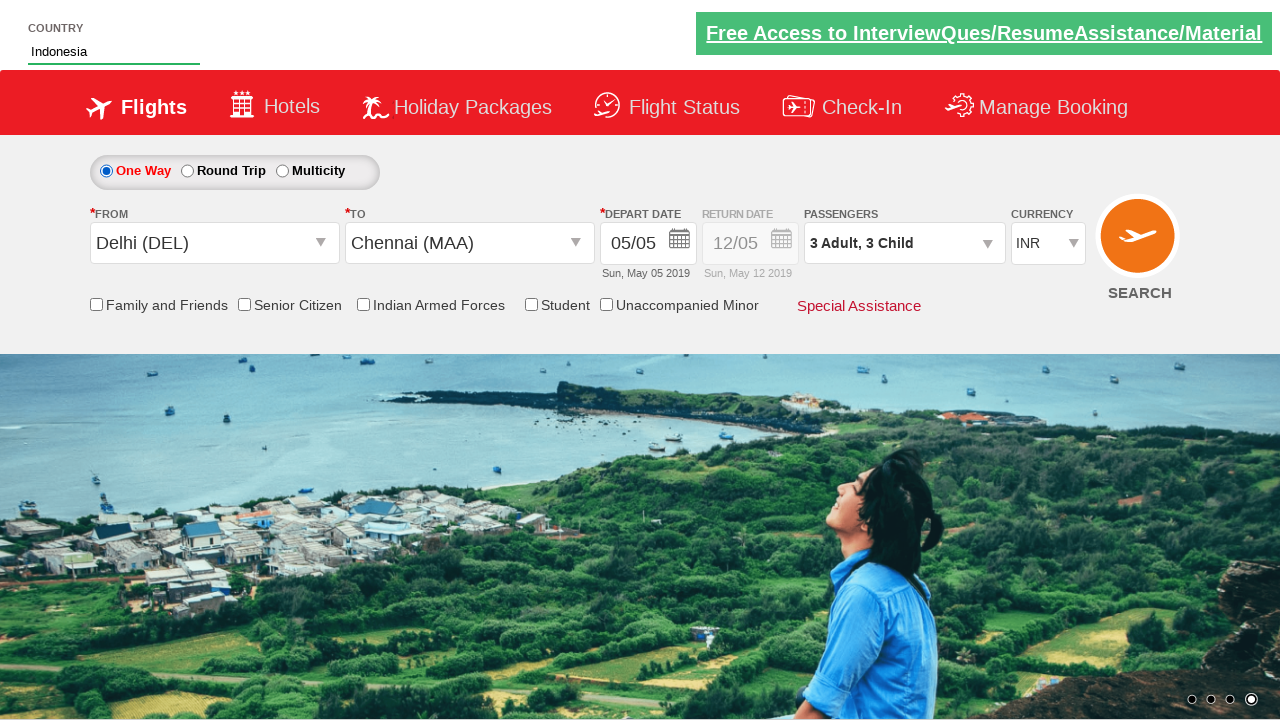

Checked friends and family discount checkbox at (96, 304) on #ctl00_mainContent_chk_friendsandfamily
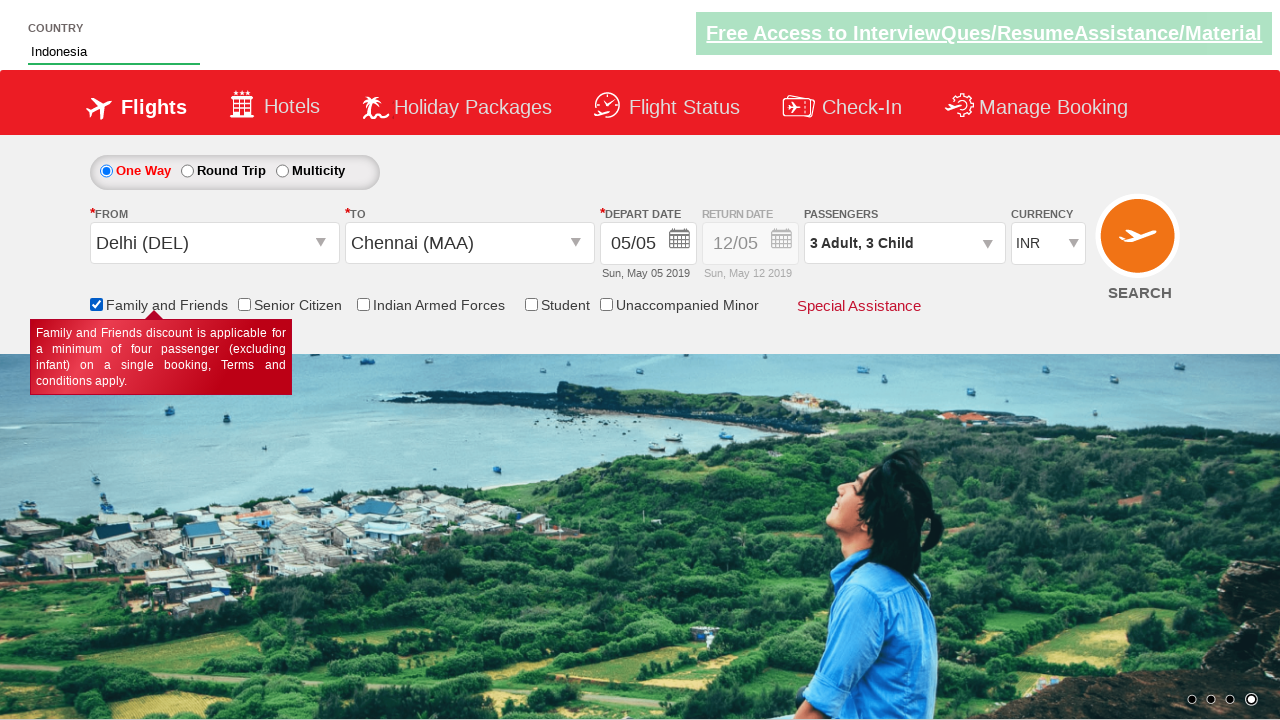

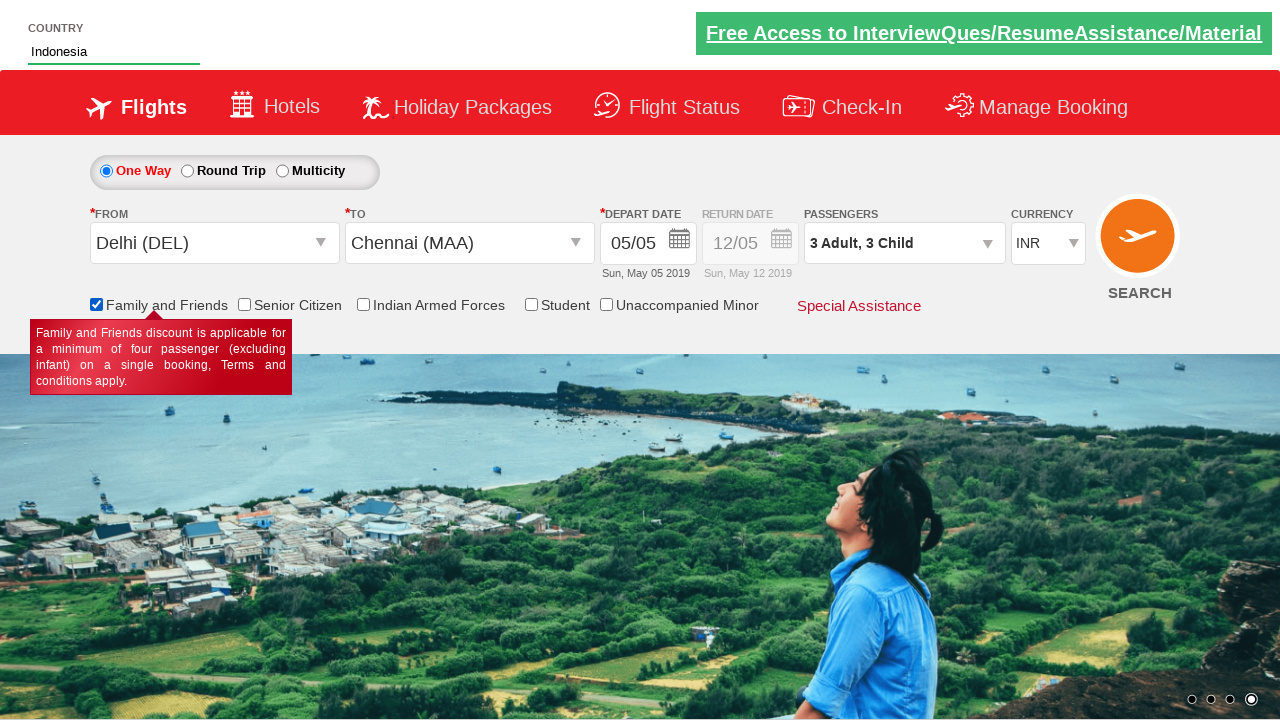